Navigates to the Rahul Shetty Academy dropdowns practice page and waits for it to load. This is a minimal test that verifies the page is accessible.

Starting URL: https://rahulshettyacademy.com/dropdownsPractise/

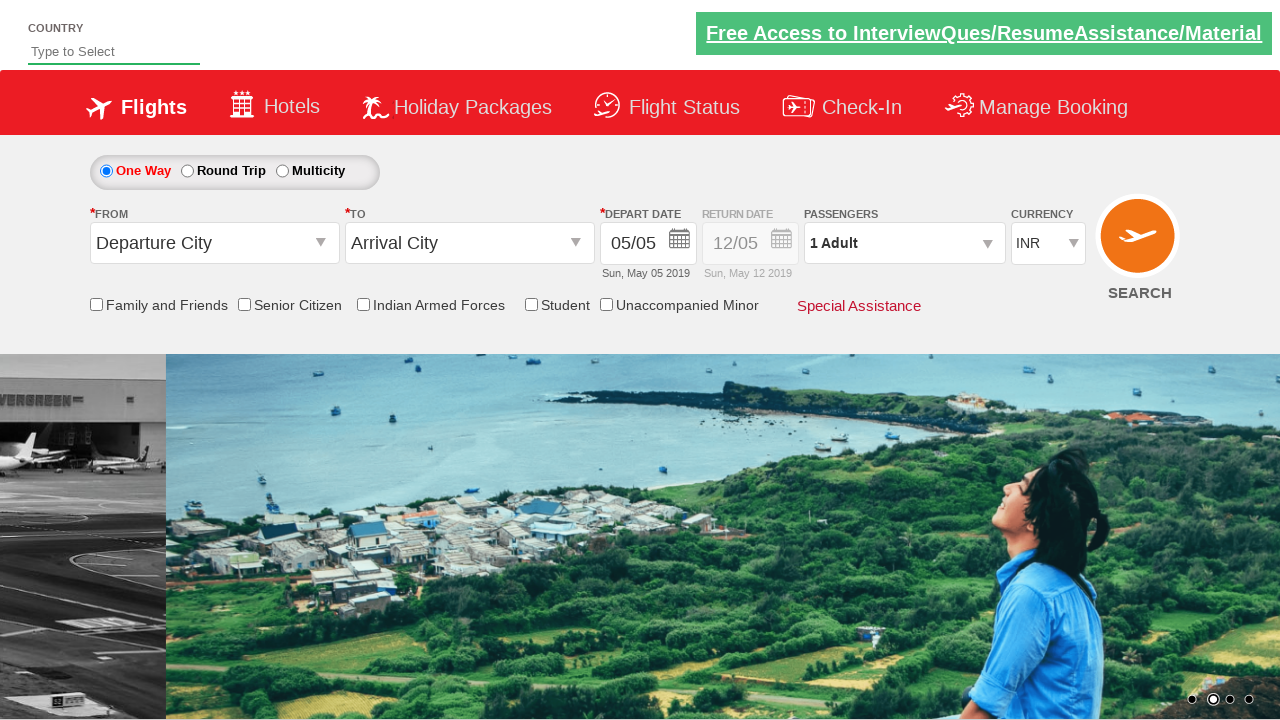

Waited for page DOM to be fully loaded
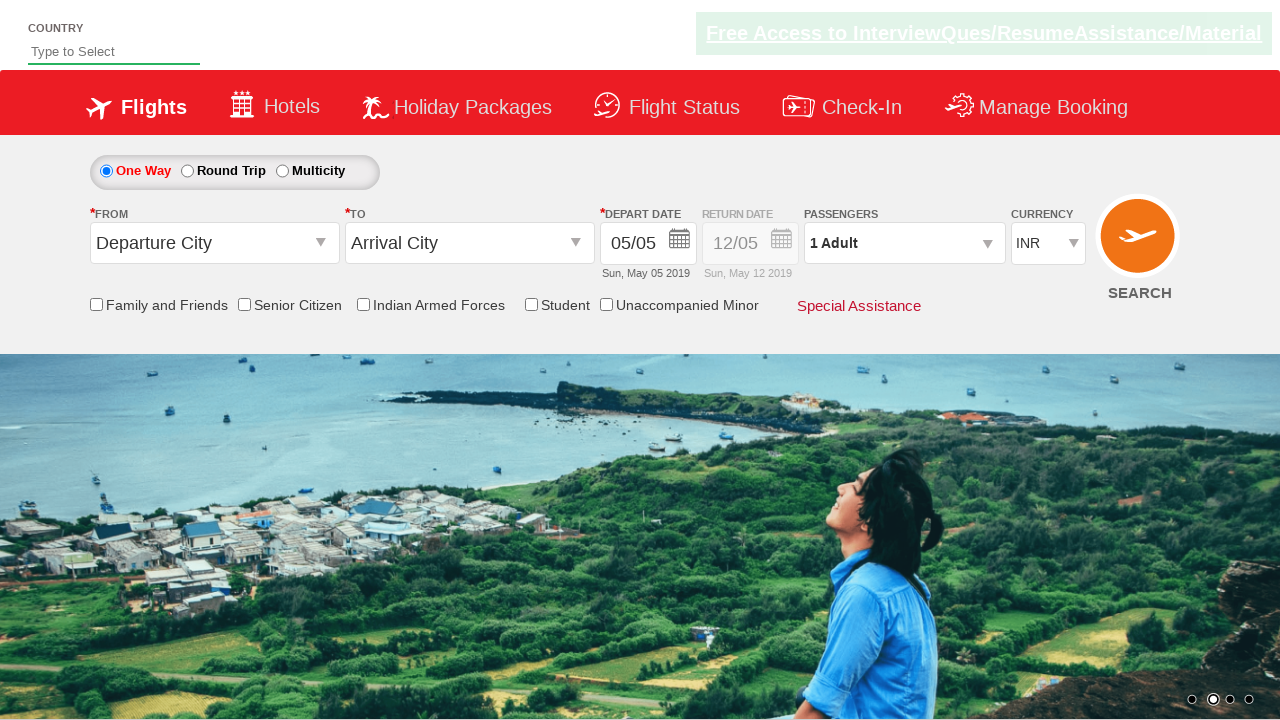

Verified body element is visible on Rahul Shetty Academy dropdowns practice page
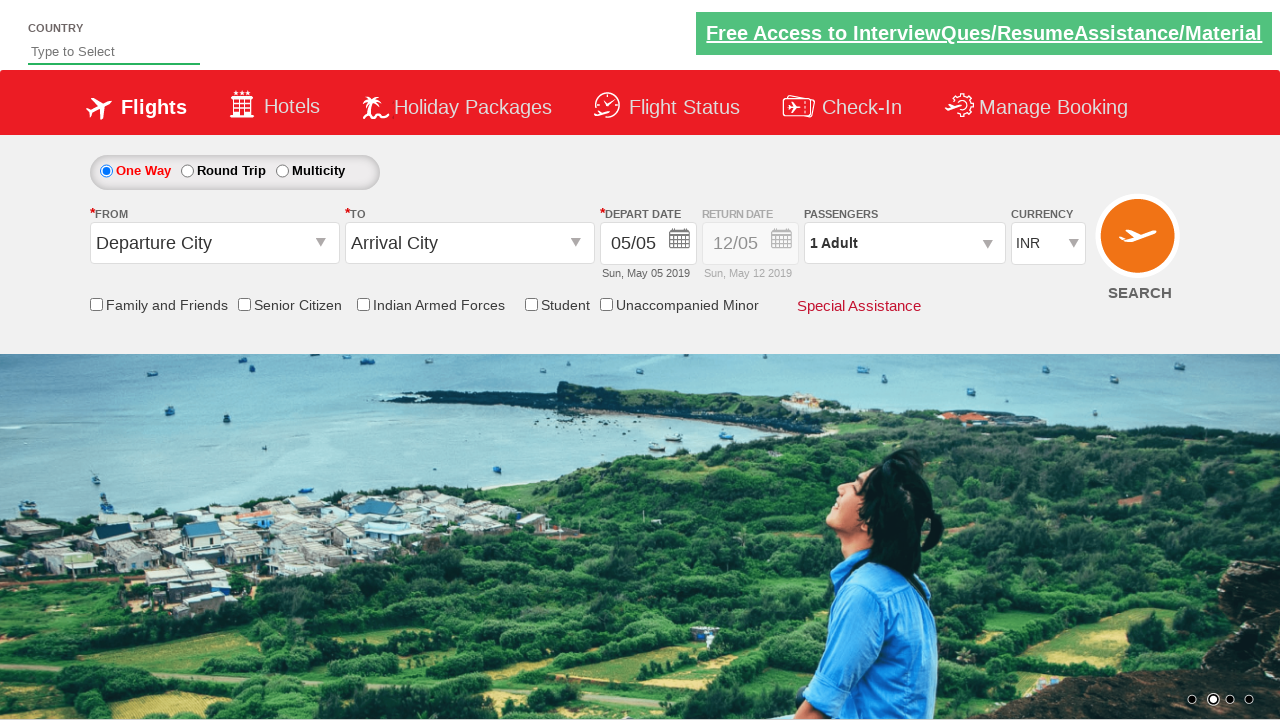

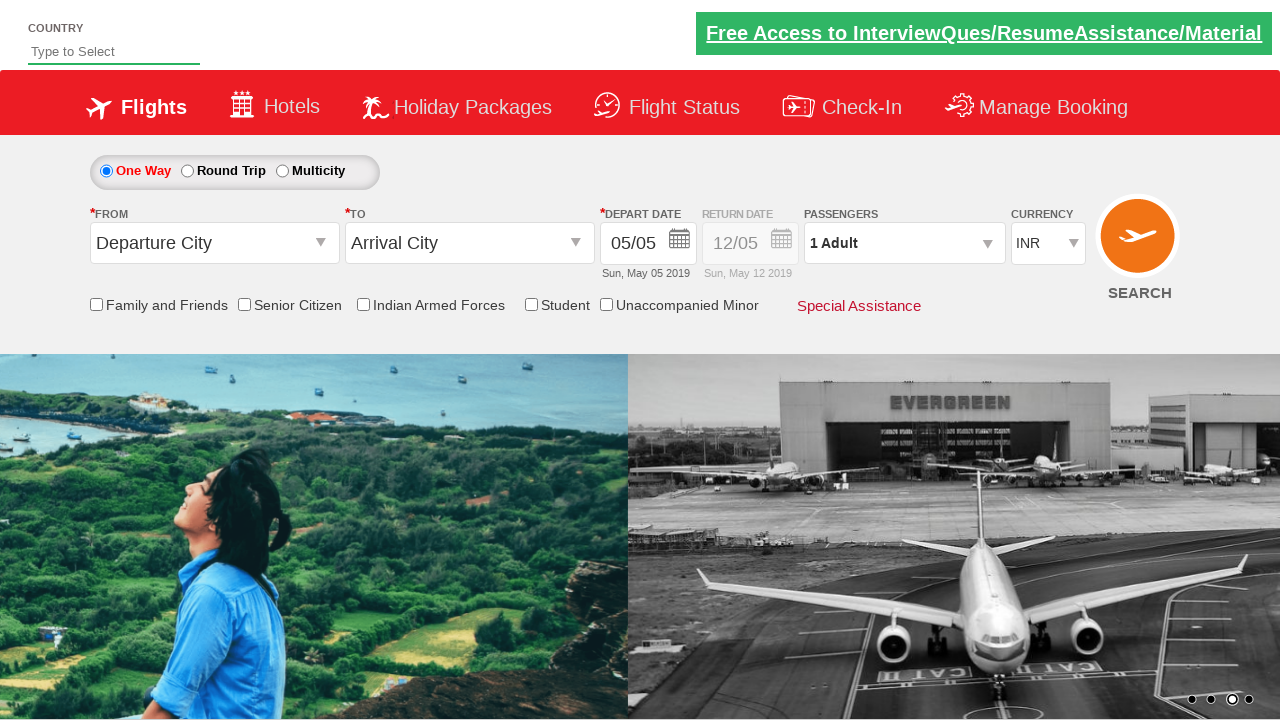